Tests basic browser navigation and window controls by navigating to Myntra homepage, minimizing/maximizing the window, navigating to login page and then going back.

Starting URL: https://www.myntra.com/

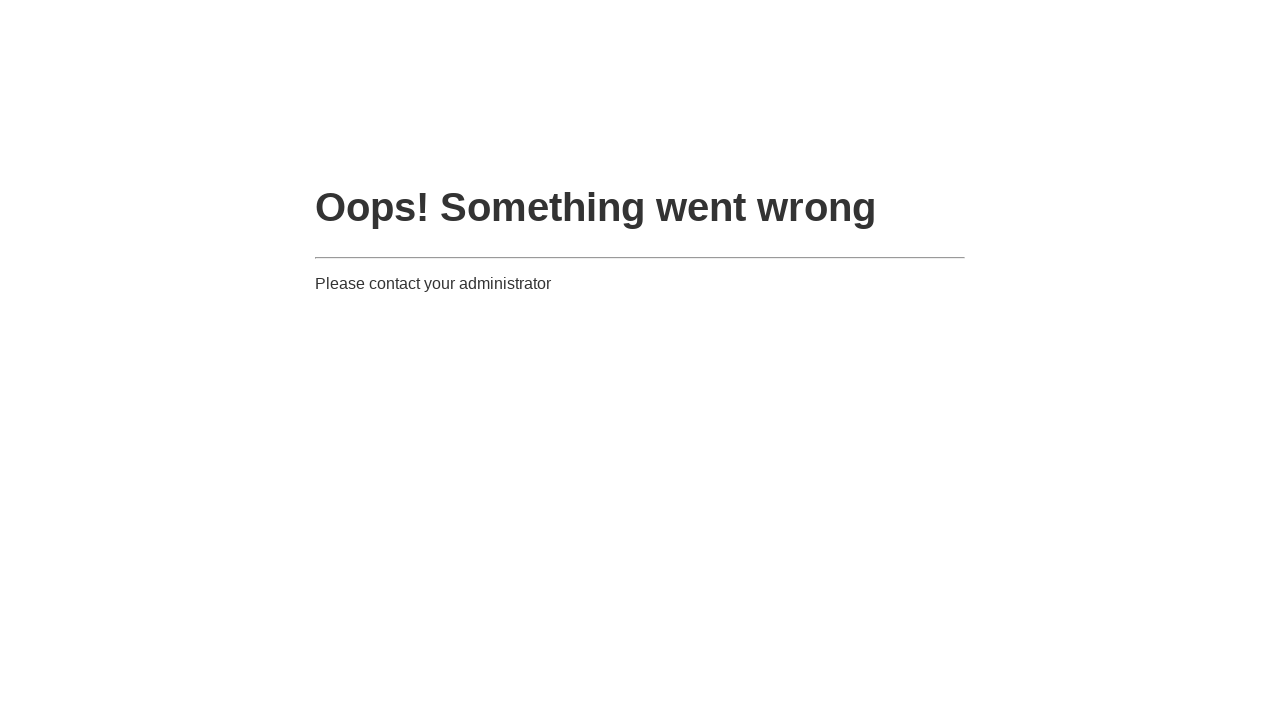

Retrieved page title for verification
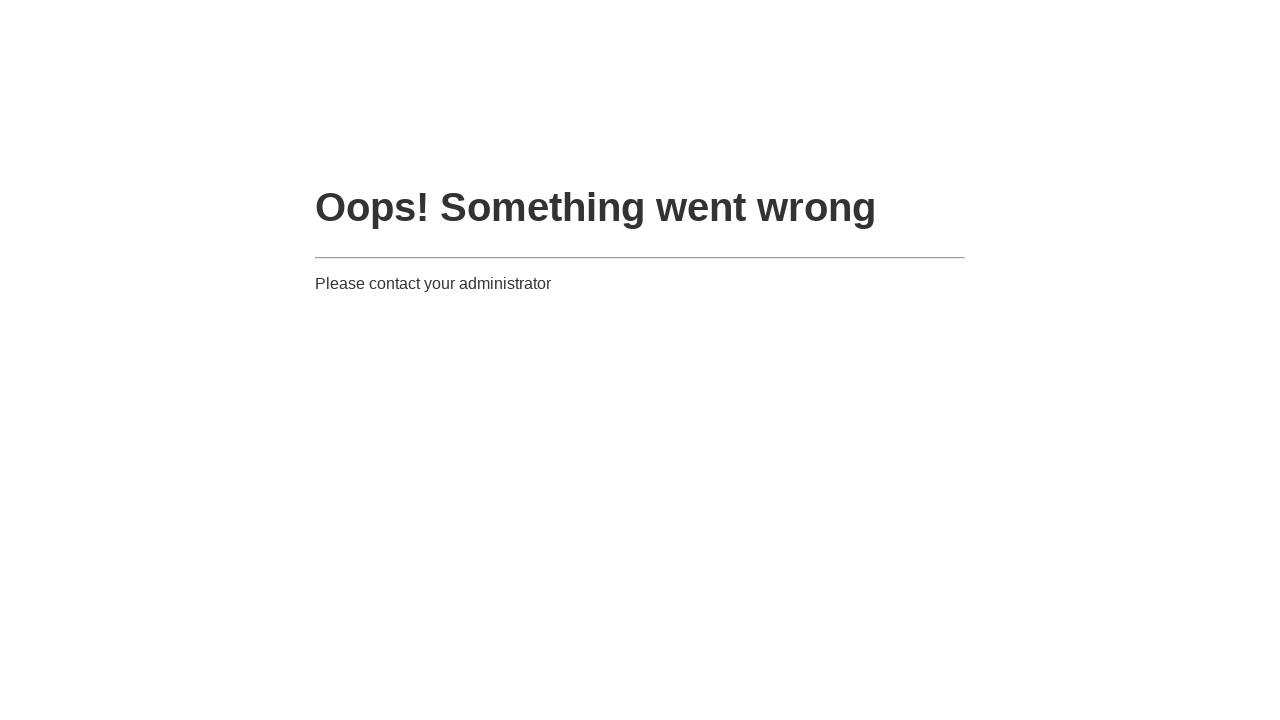

Maximized window by setting viewport to 1920x1080
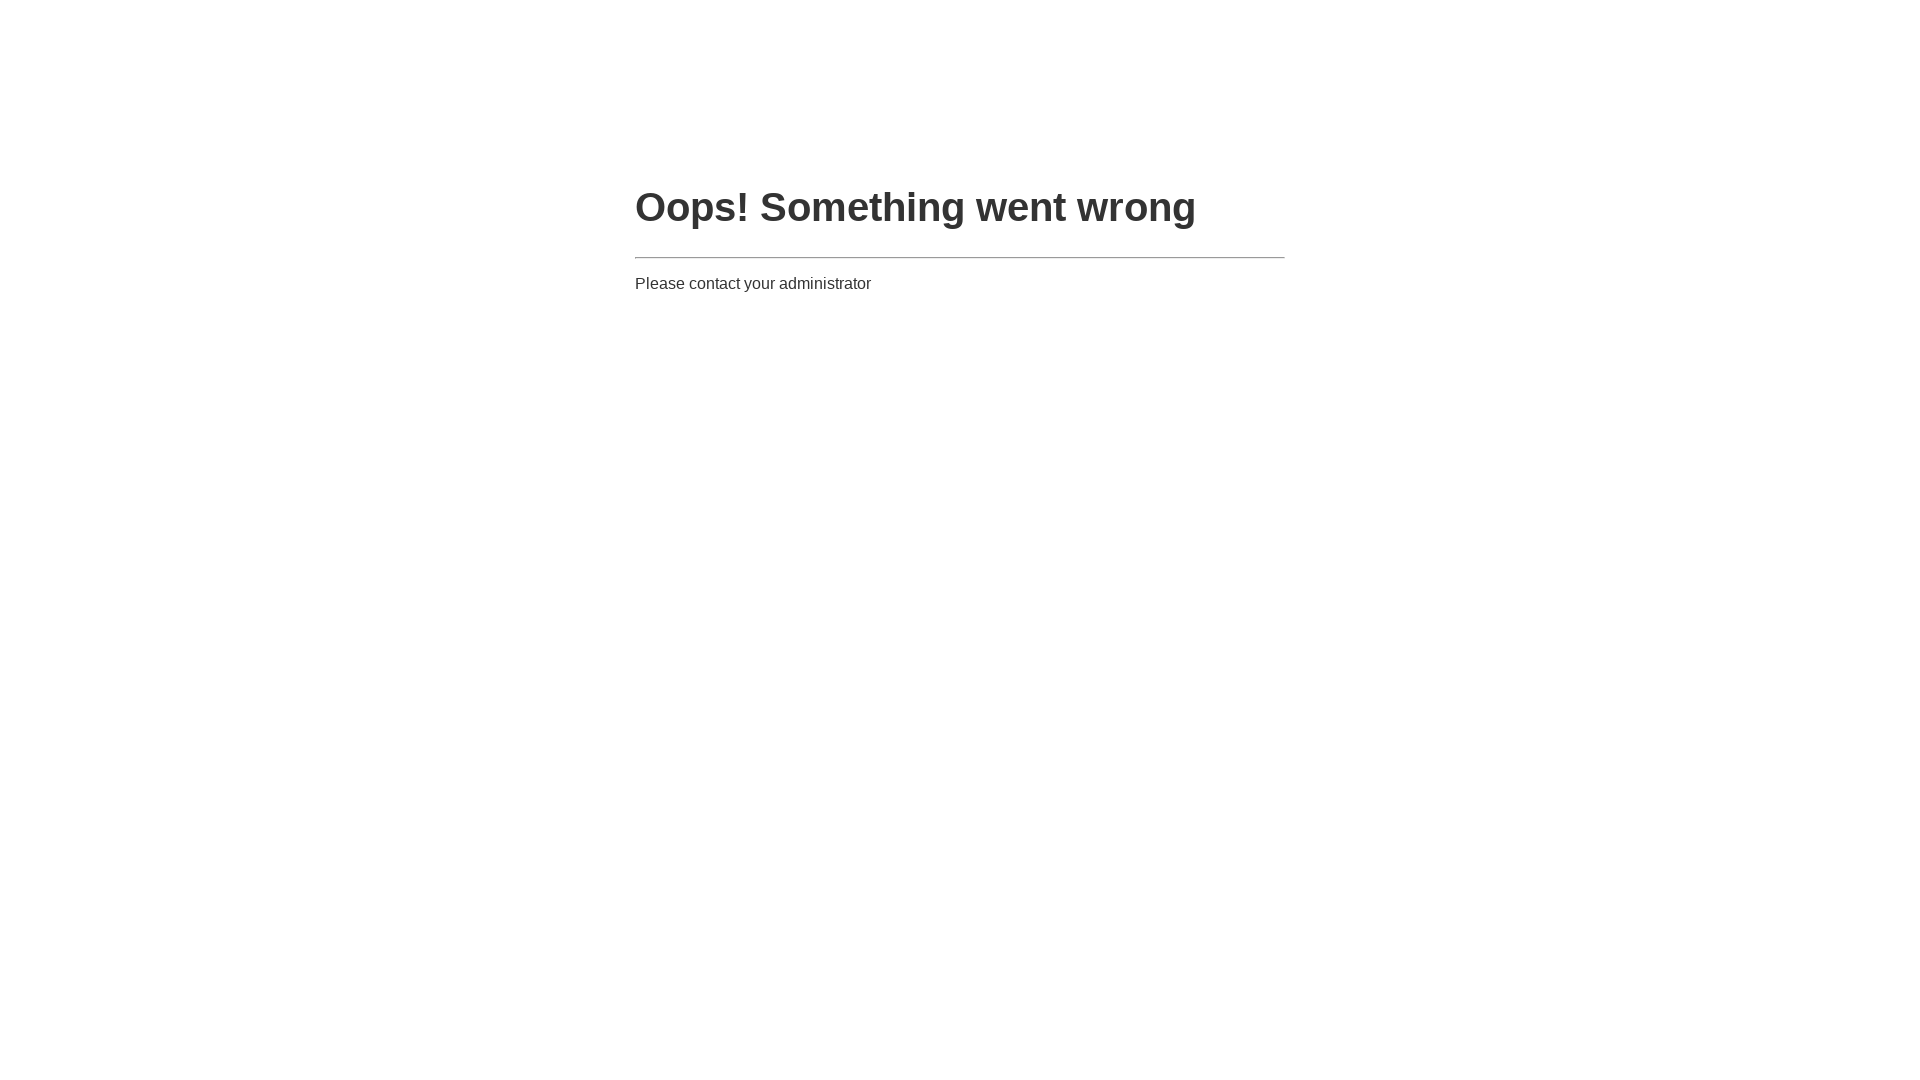

Navigated to Myntra login page
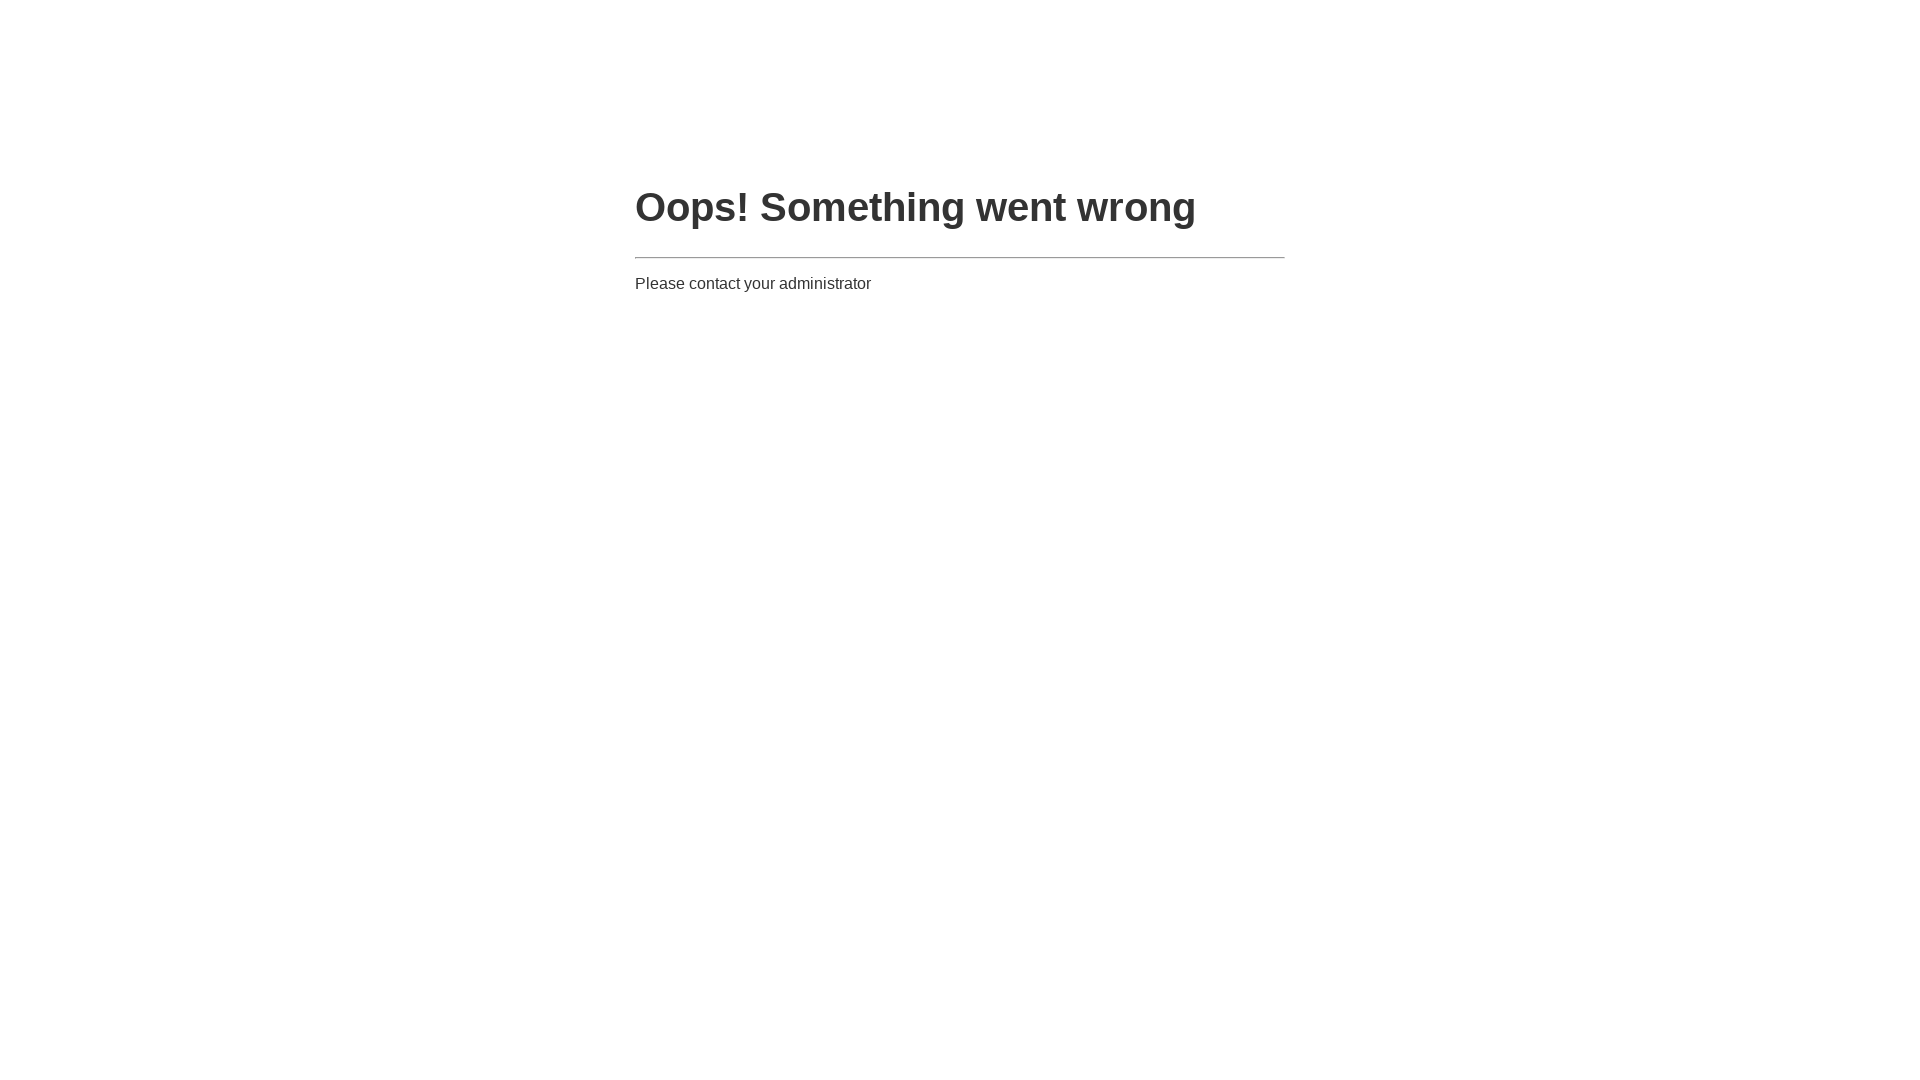

Navigated back to Myntra homepage
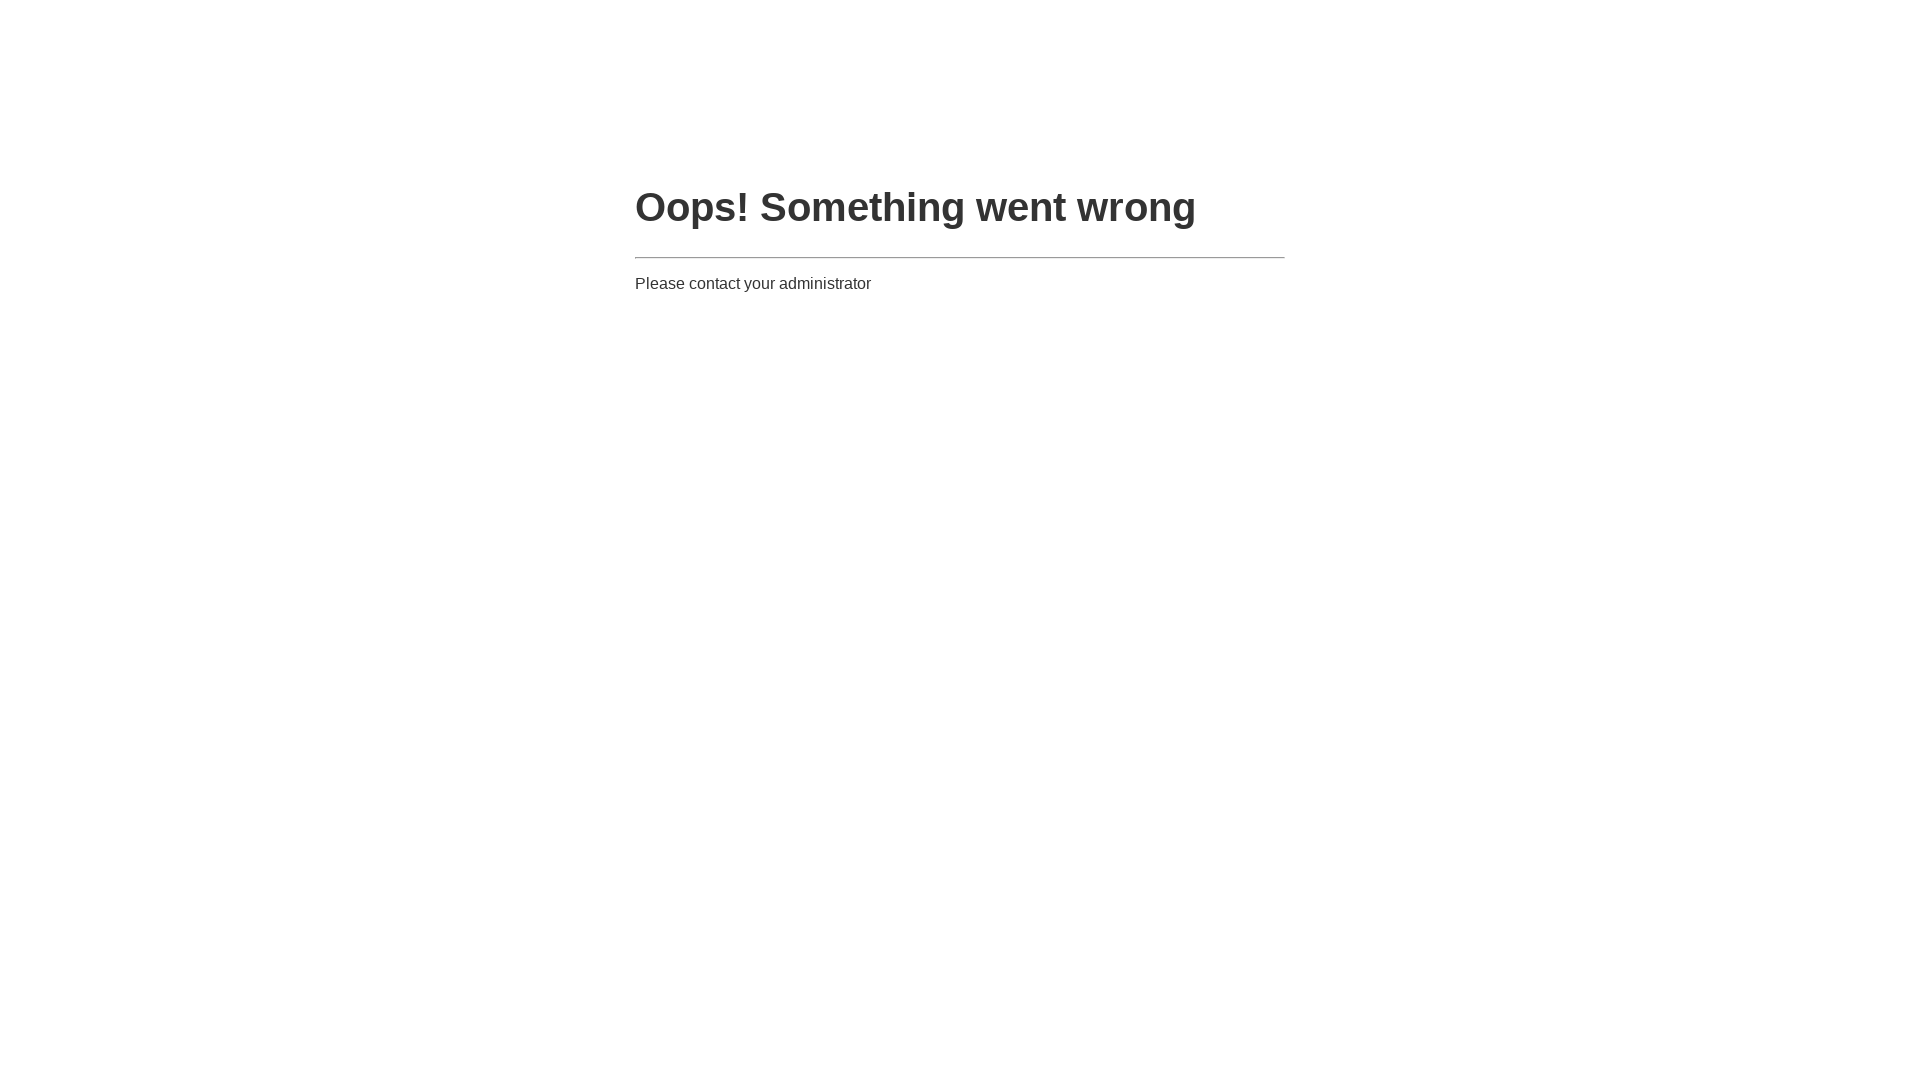

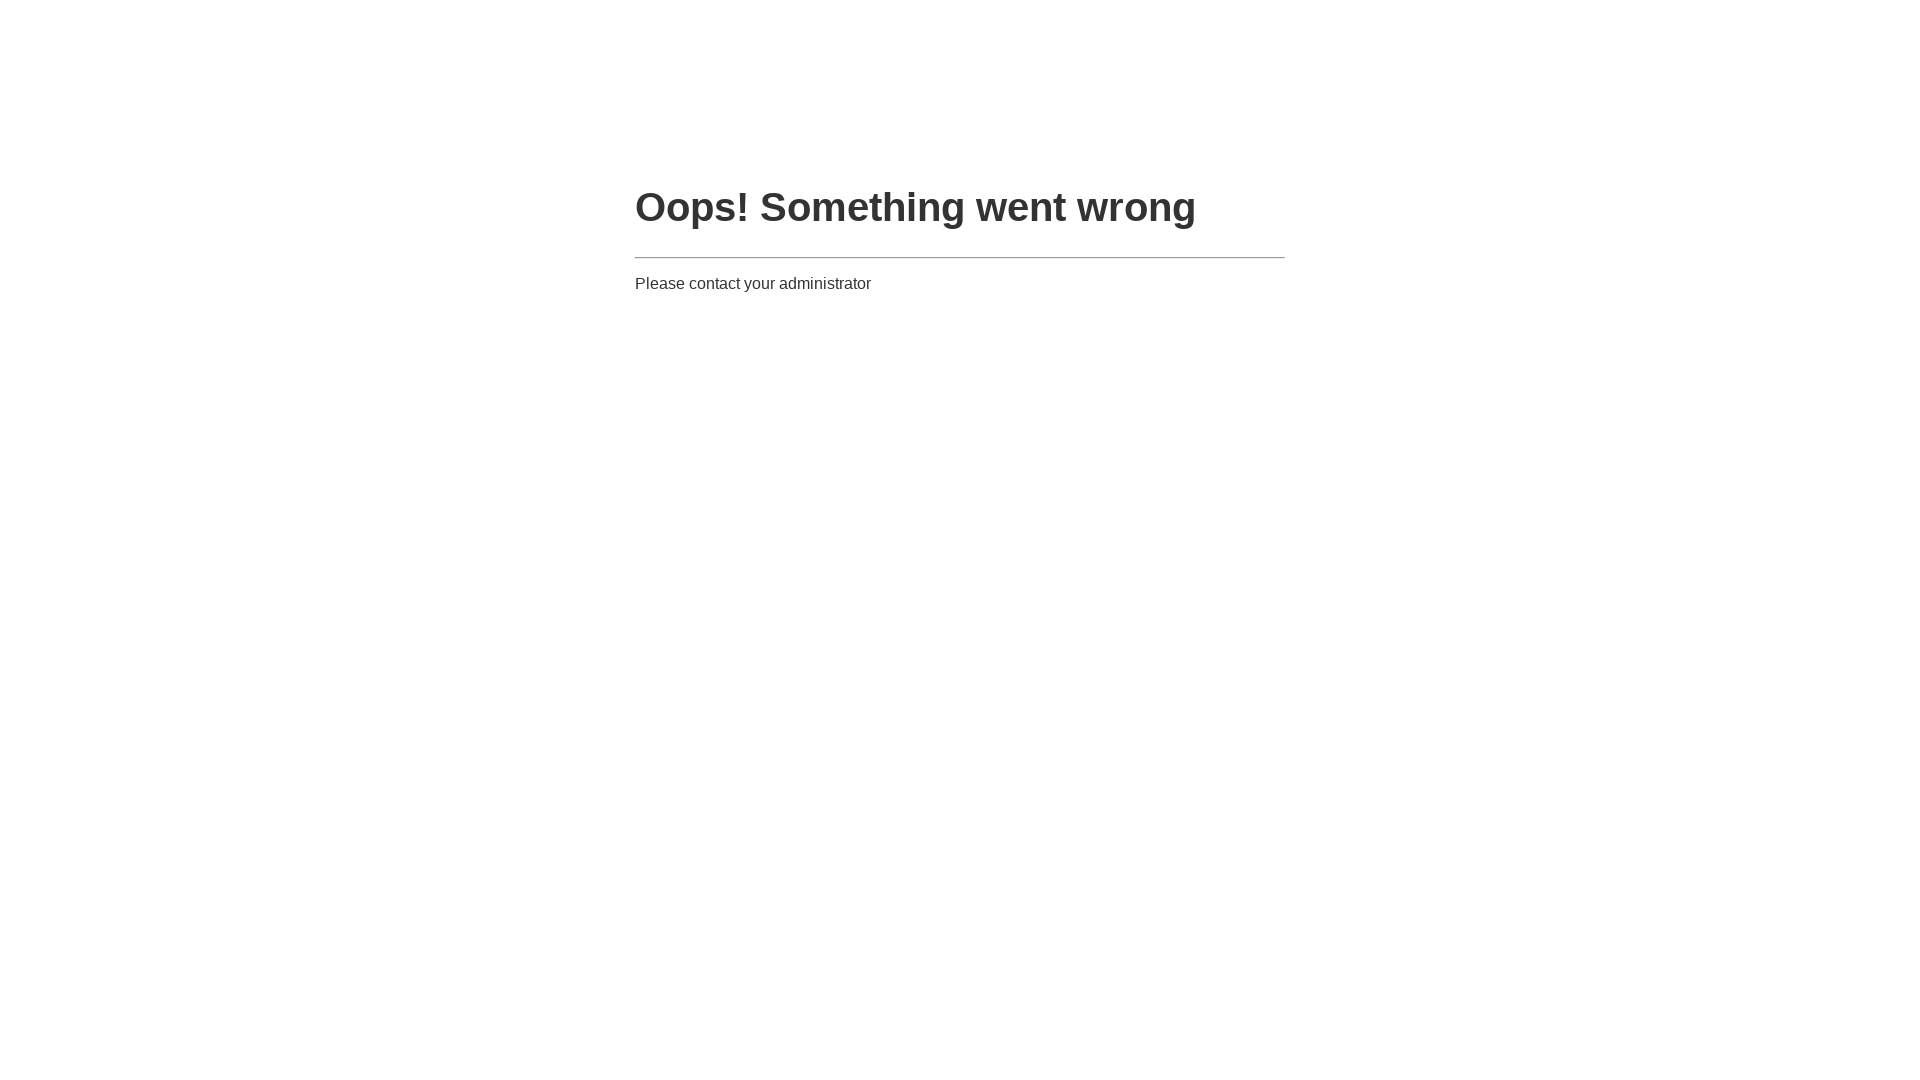